Navigates to a CSDN blog page and verifies that blog article links are present on the page

Starting URL: https://blog.csdn.net/lzw_java?type=blog

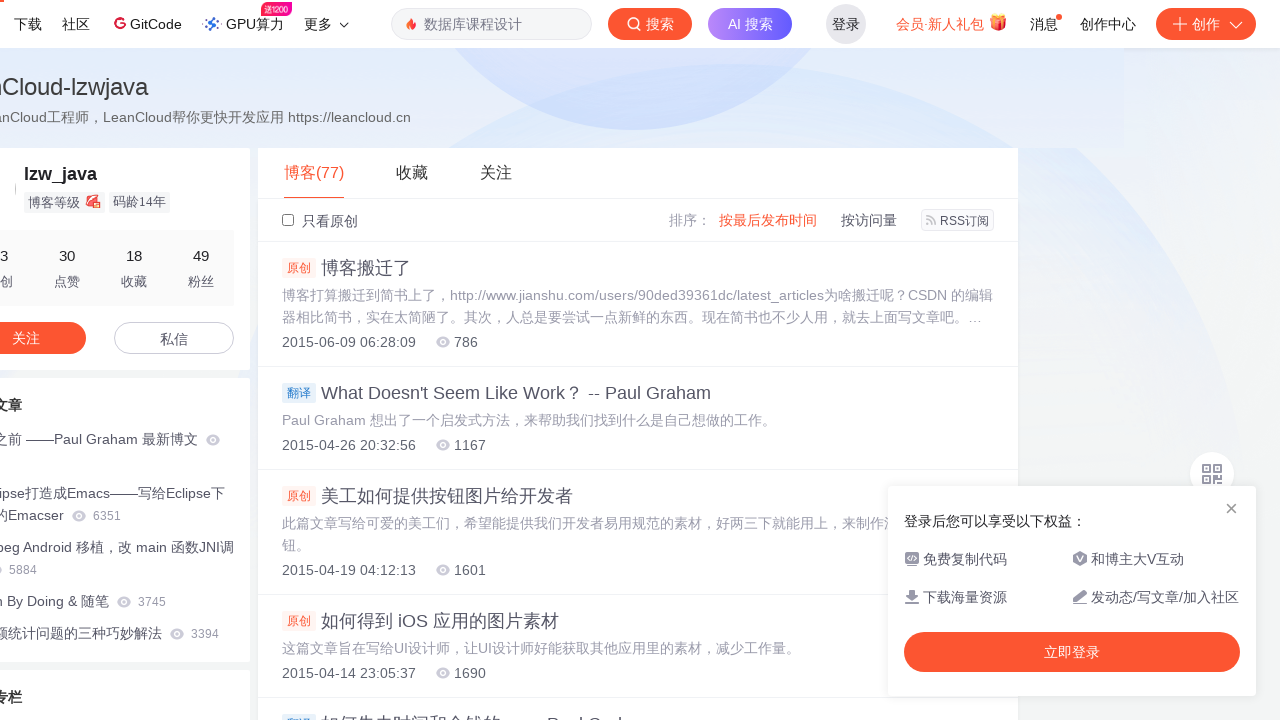

Waited for page to load and links to be present
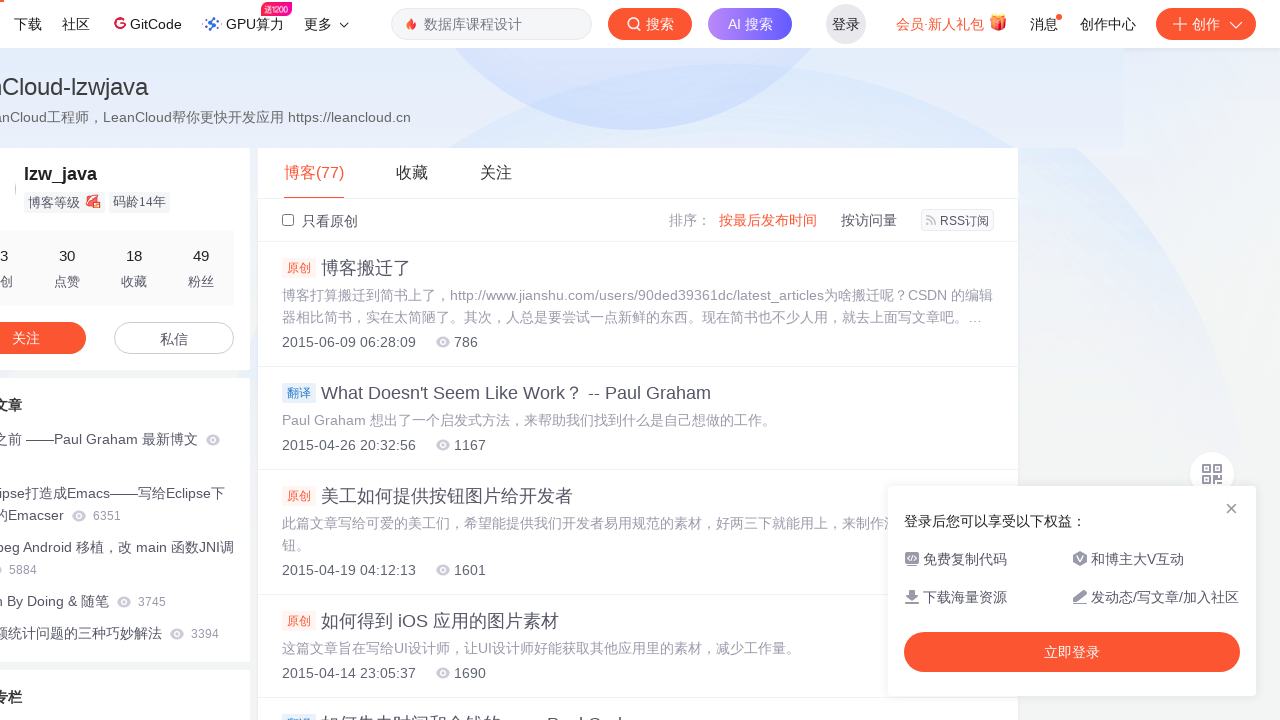

Verified that CSDN blog article links are present on the page
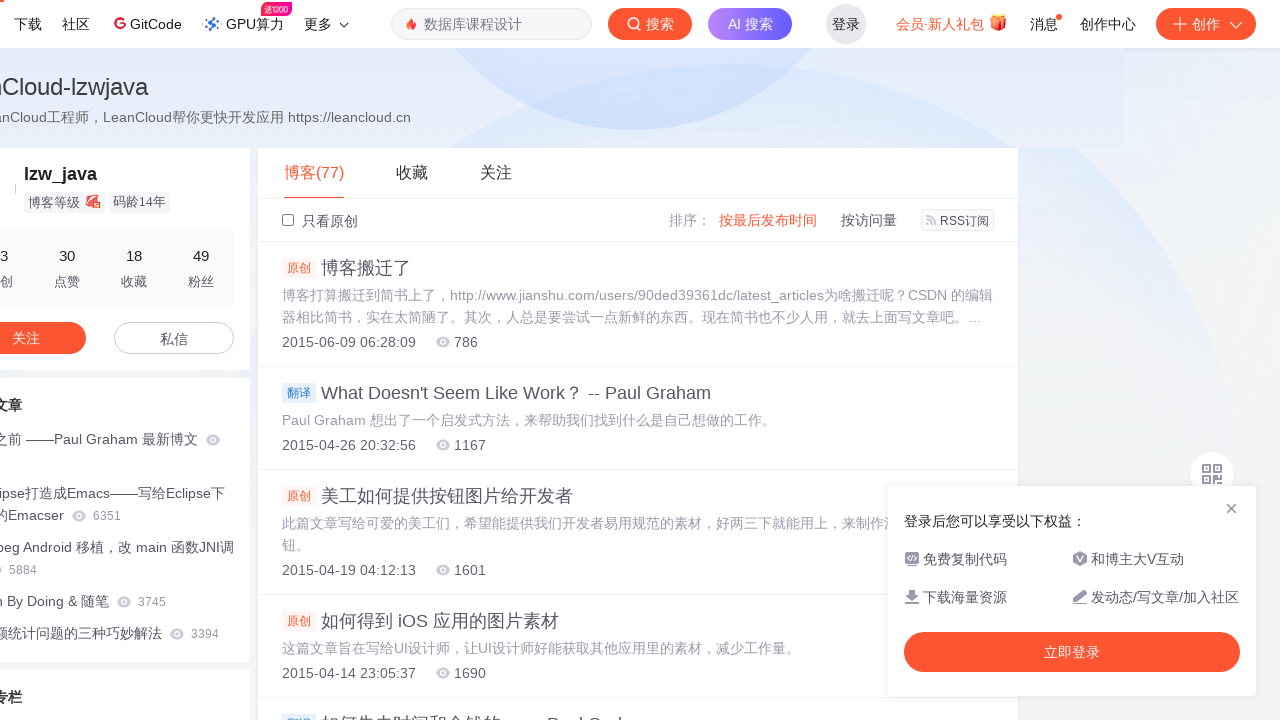

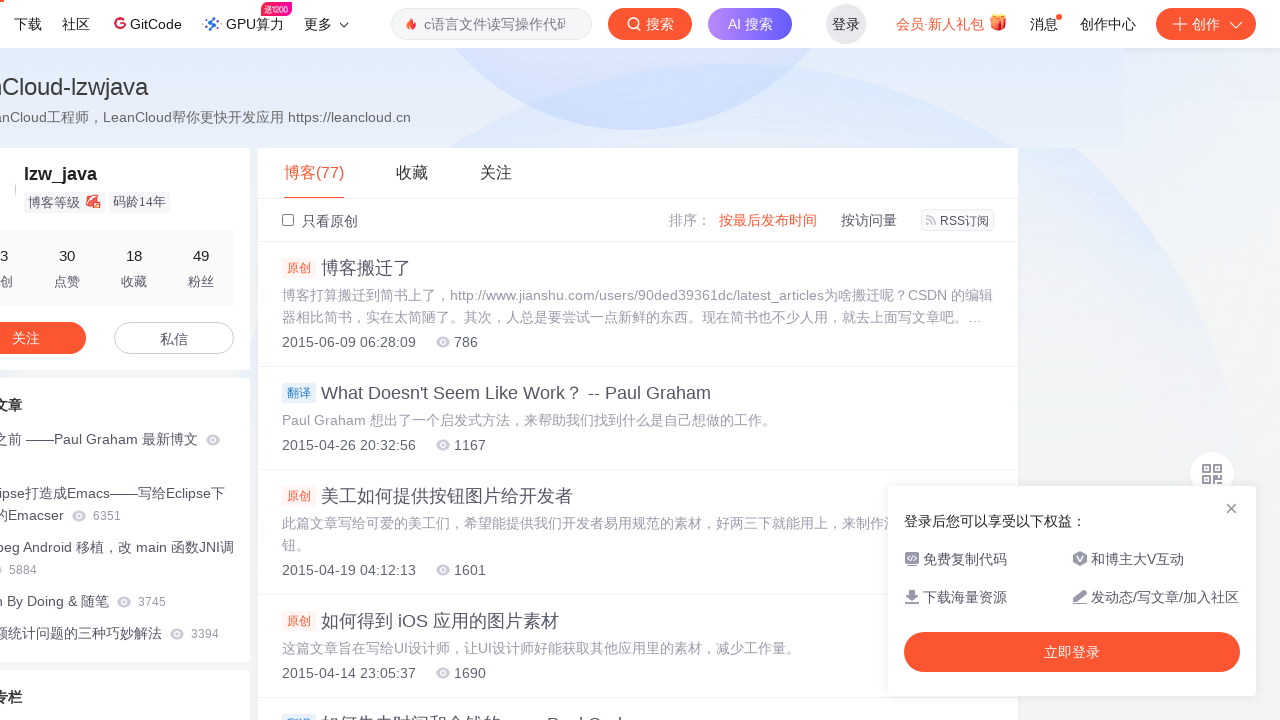